Tests a signup/registration form by filling in first name, last name, and email fields, then clicking the submit button.

Starting URL: http://secure-retreat-92358.herokuapp.com/

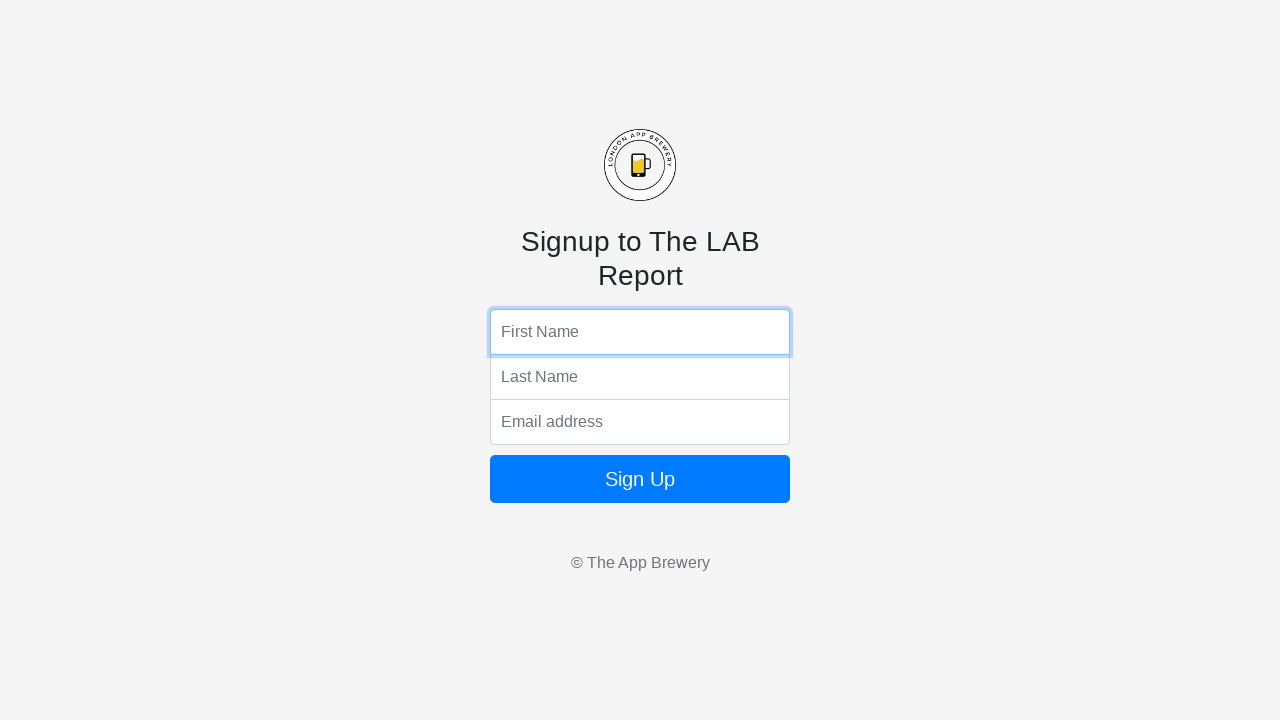

Filled first name field with 'Sabbir' on input[name='fName']
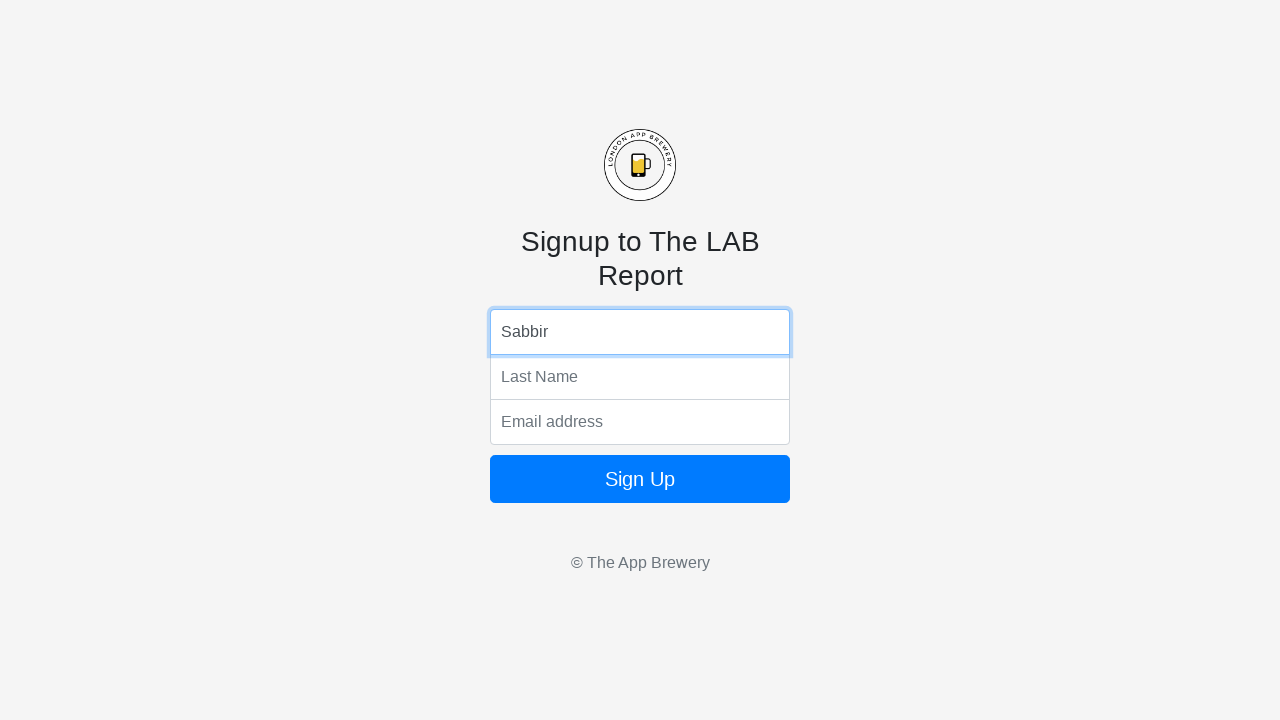

Filled last name field with 'Al-Amin' on input[name='lName']
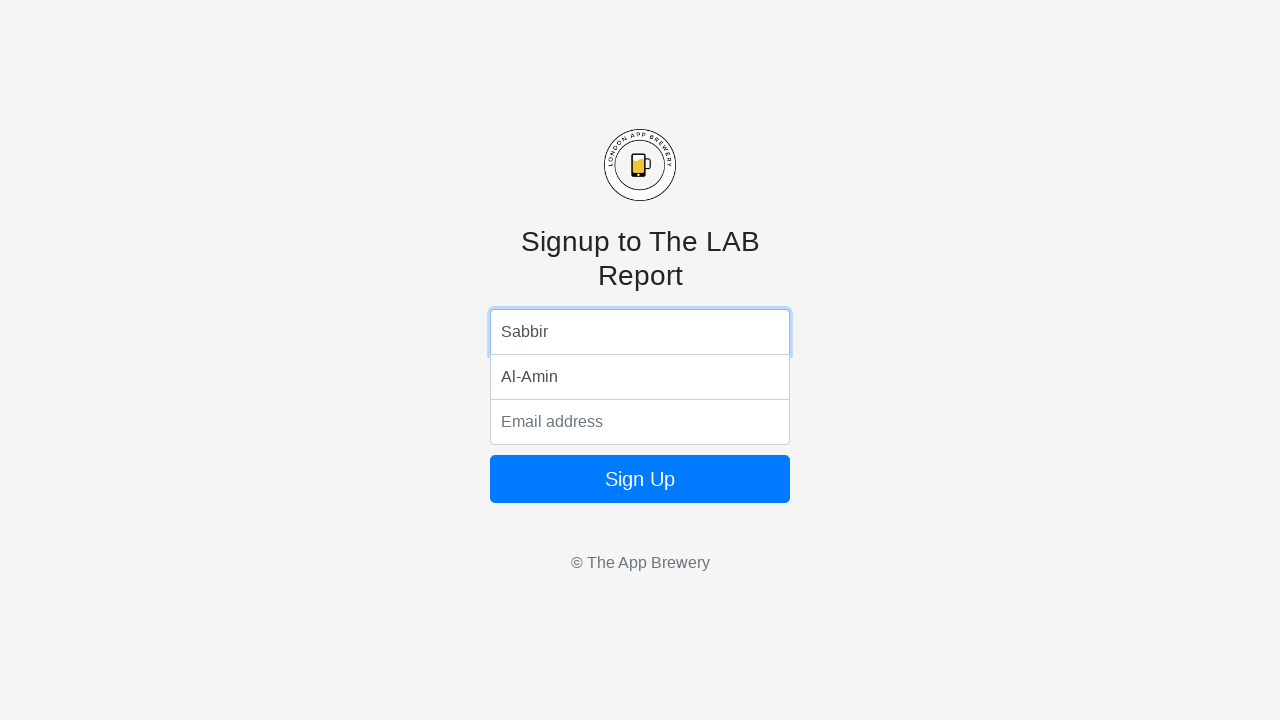

Filled email field with 'alamin170@gmail.com' on .bottom
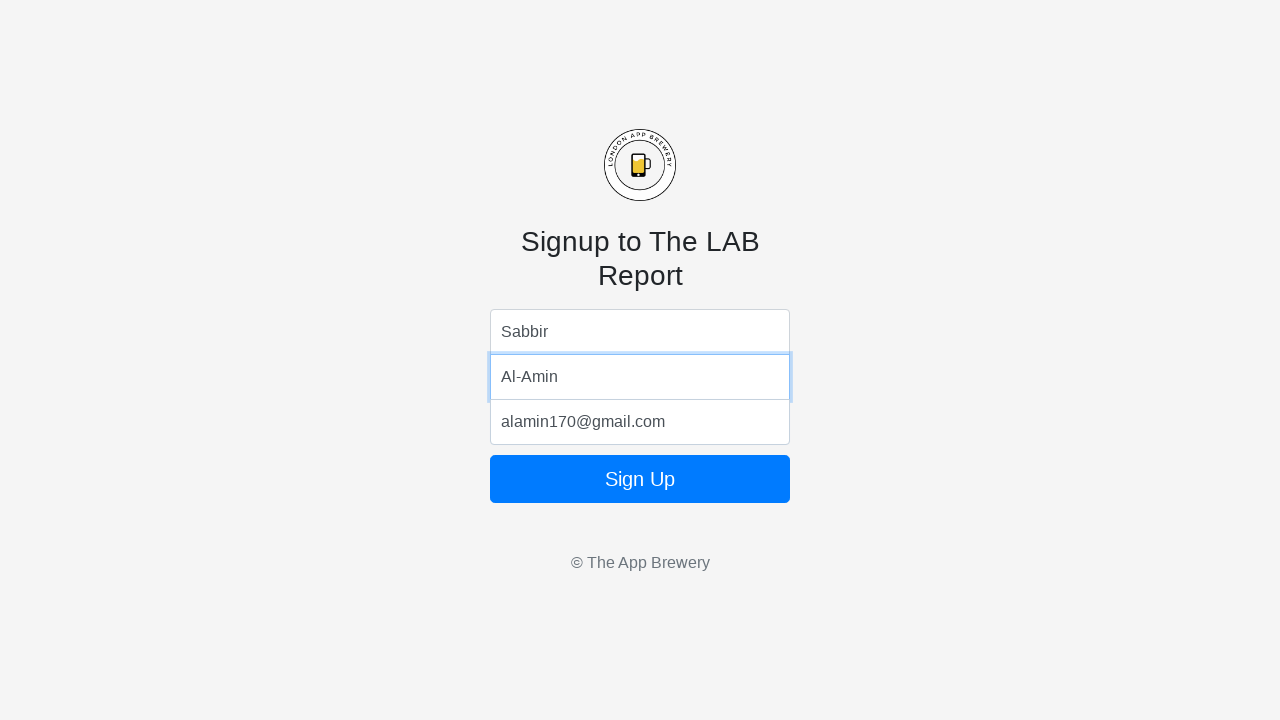

Clicked submit button to complete form submission at (640, 479) on .btn-primary
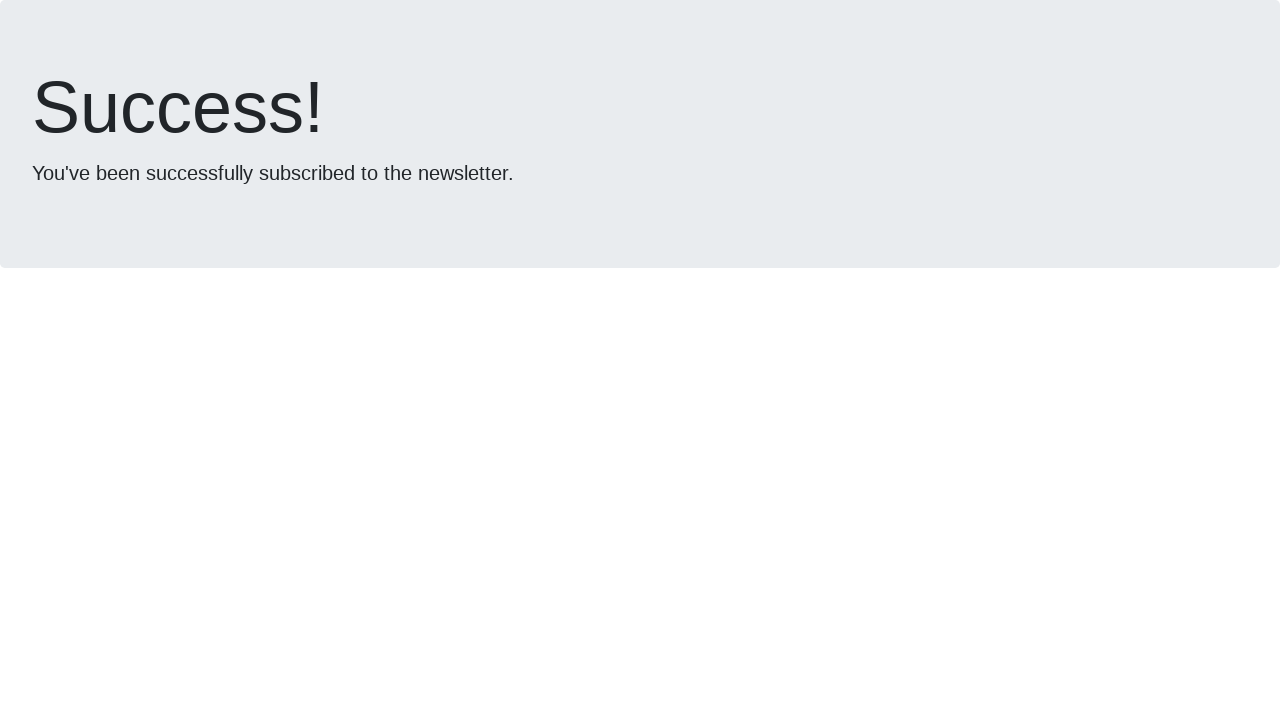

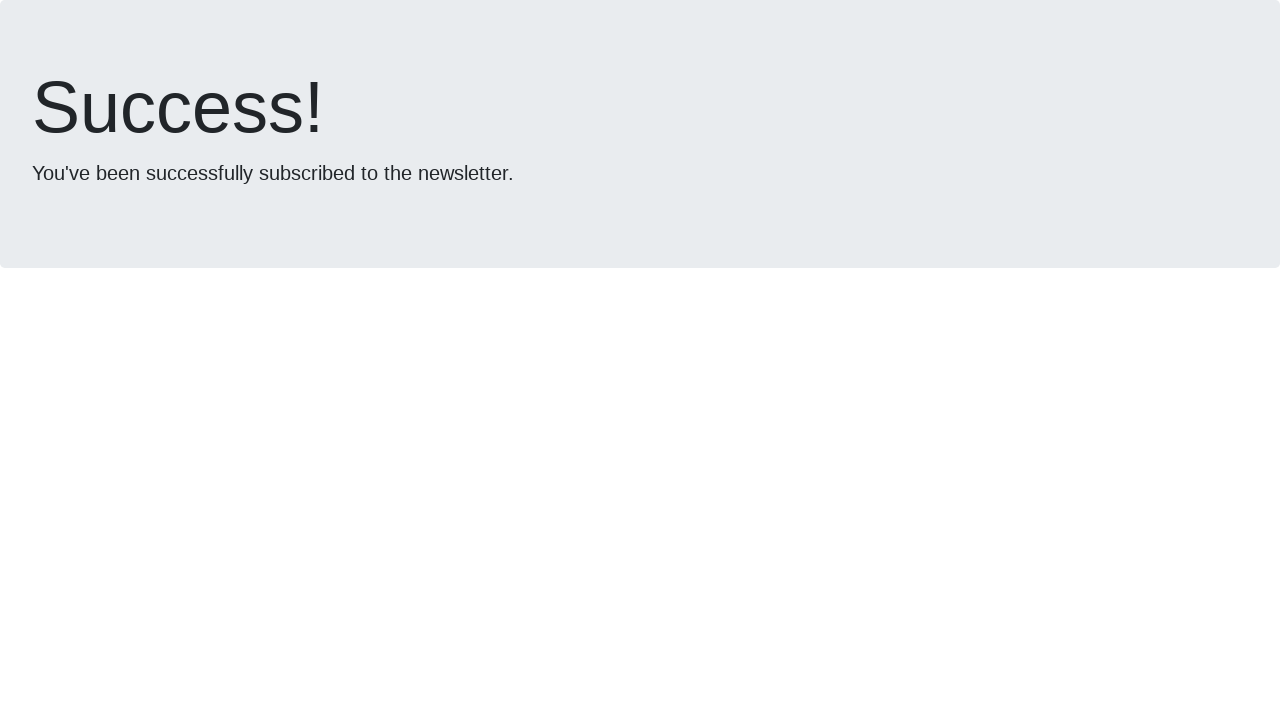